Tests keyboard shortcuts (Ctrl+A, Ctrl+C, Ctrl+V) on a text comparison tool by copying text from one editor and pasting it into another

Starting URL: https://extendsclass.com/text-compare.html

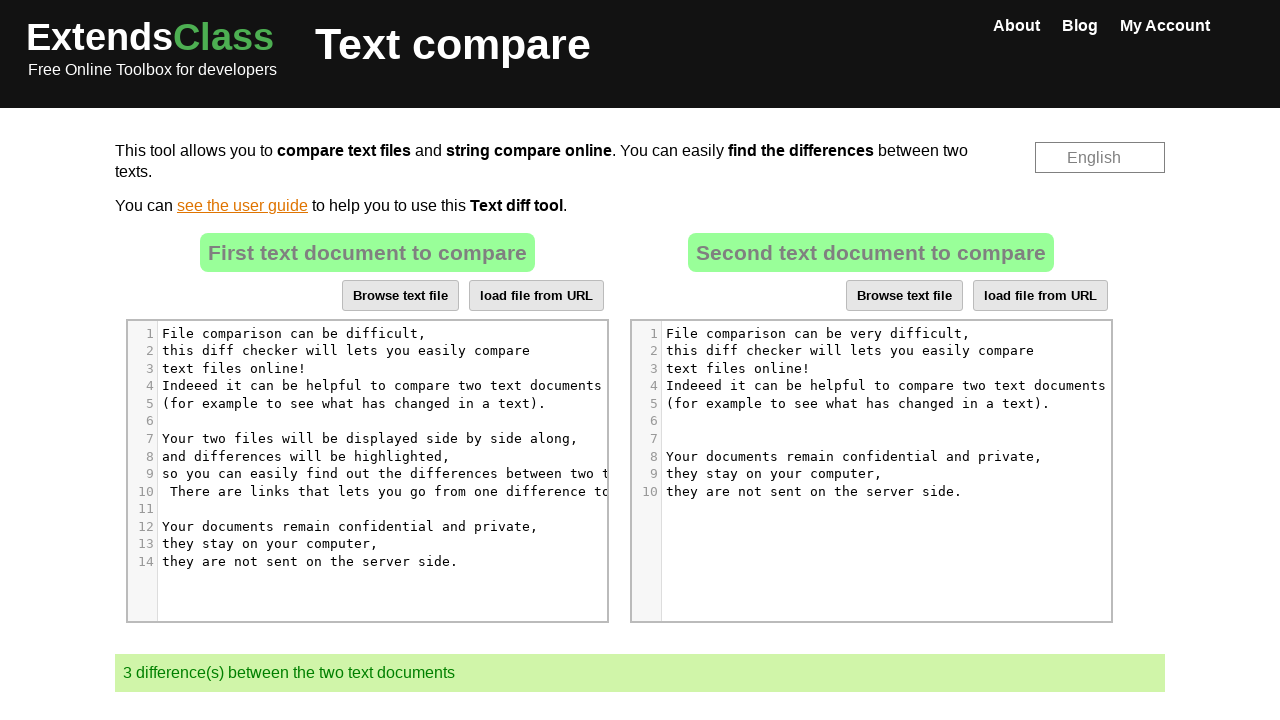

Navigated to text comparison tool
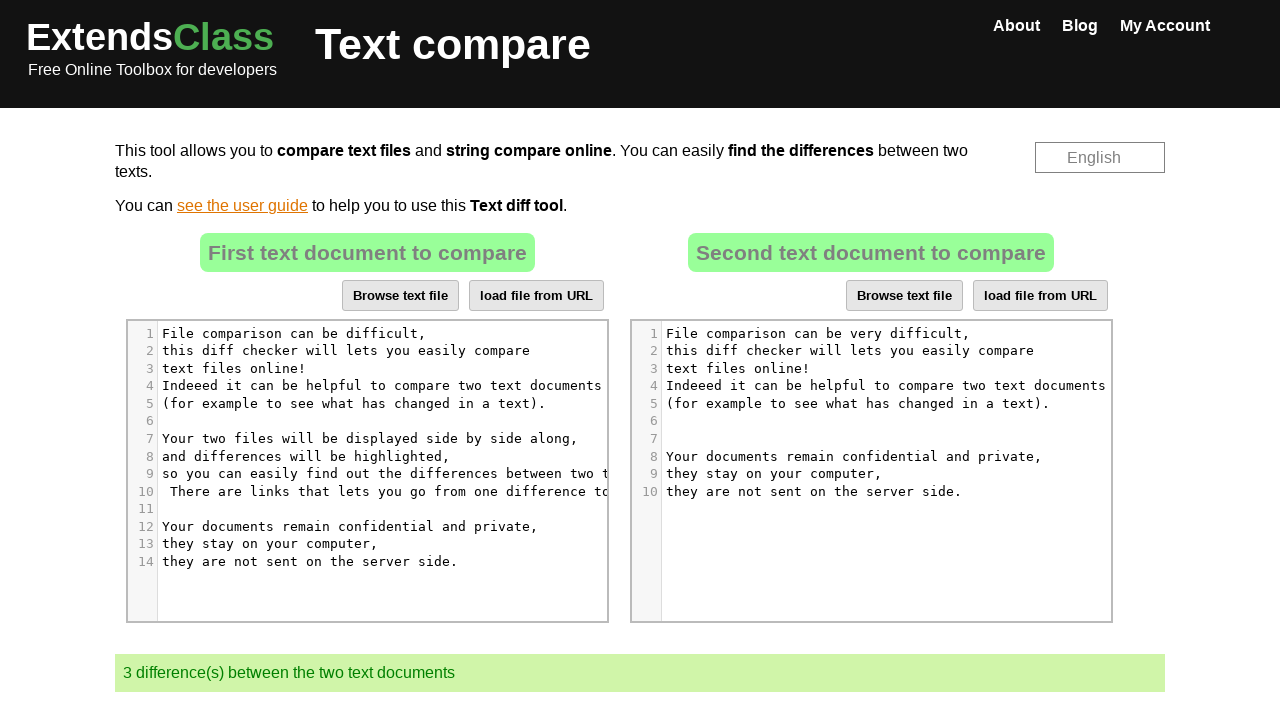

Located first text editor
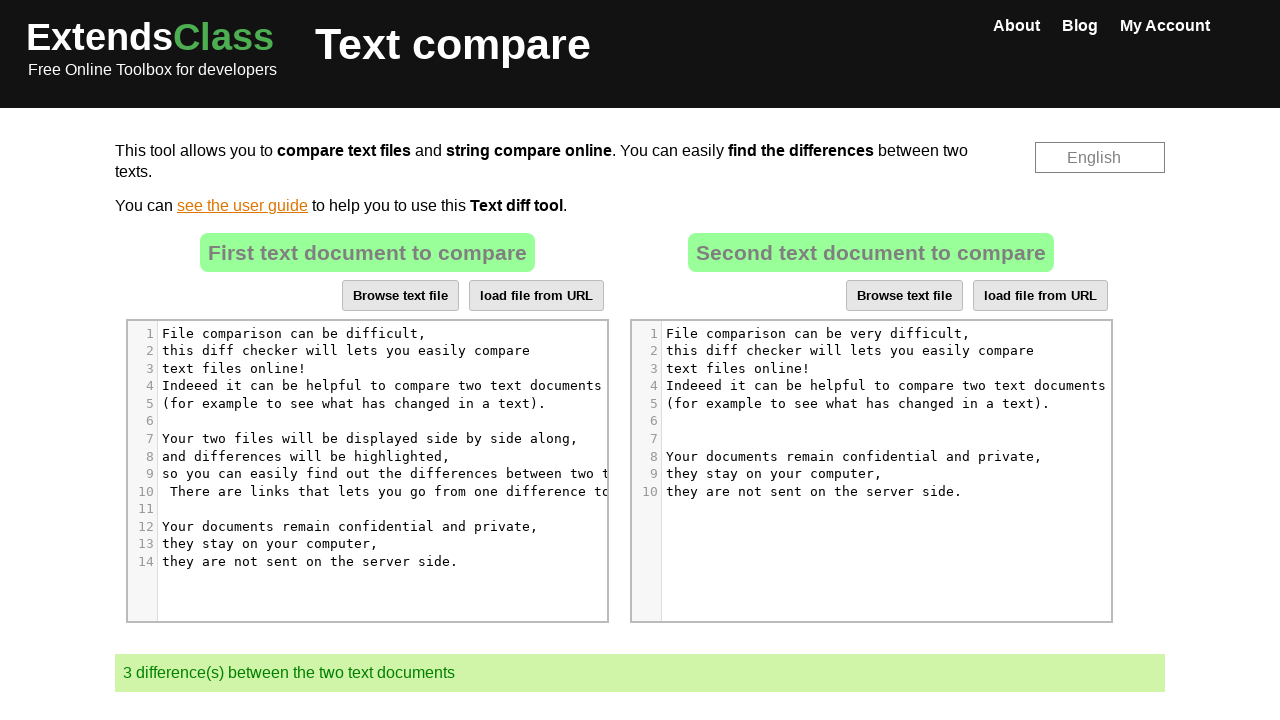

Clicked on first text editor at (391, 369) on xpath=//*[@id="dropZone"]/div[2]/div/div[6]/div[1]/div/div/div/div[5]/div[3]/pre
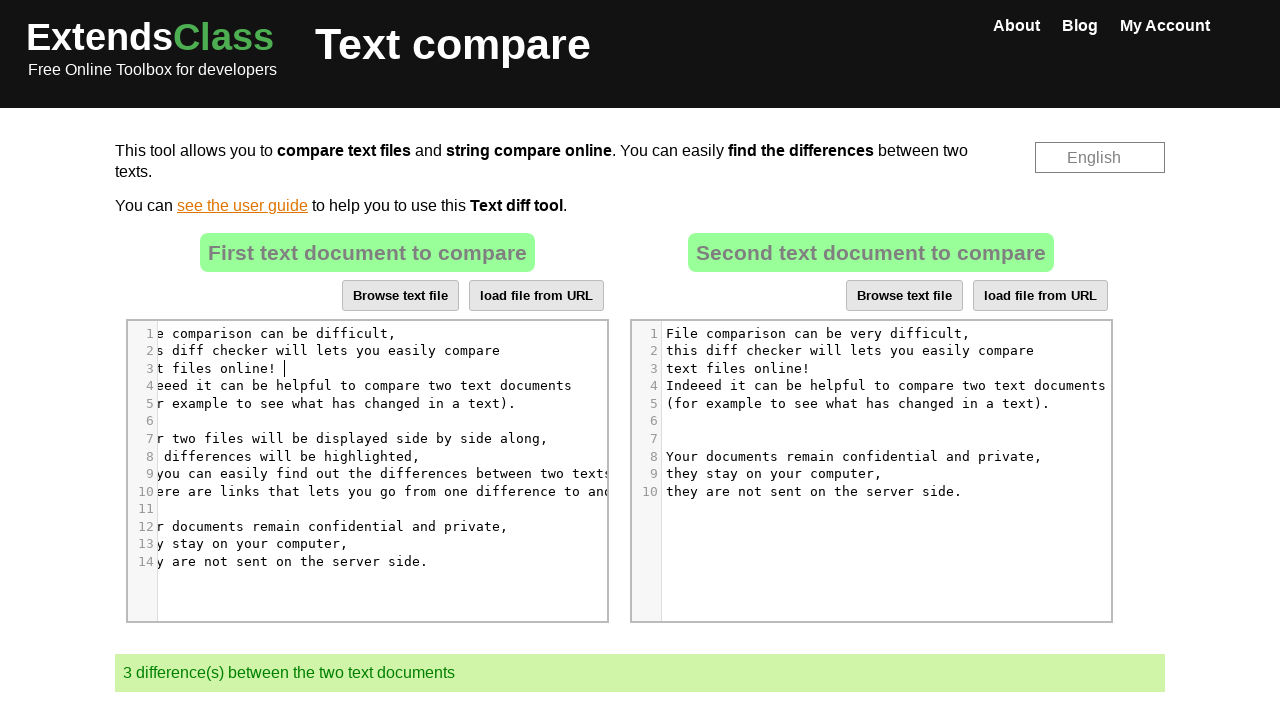

Pressed Ctrl+A to select all text in first editor
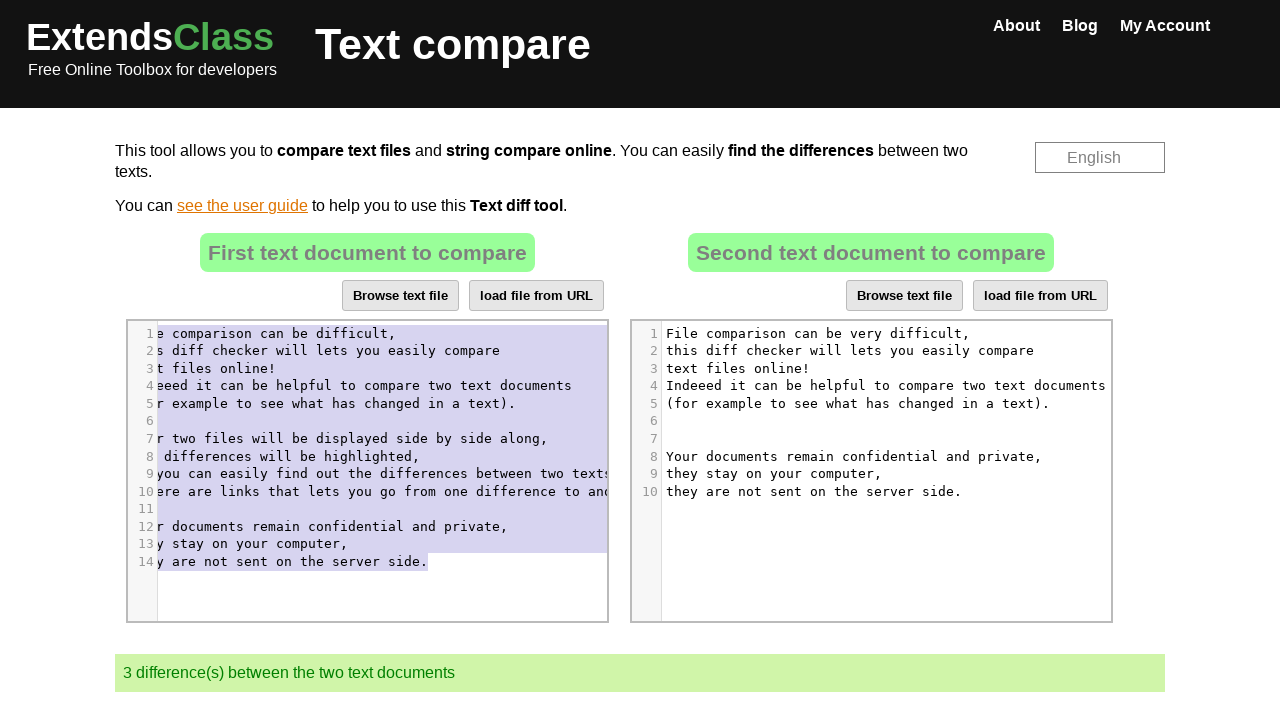

Pressed Ctrl+C to copy selected text
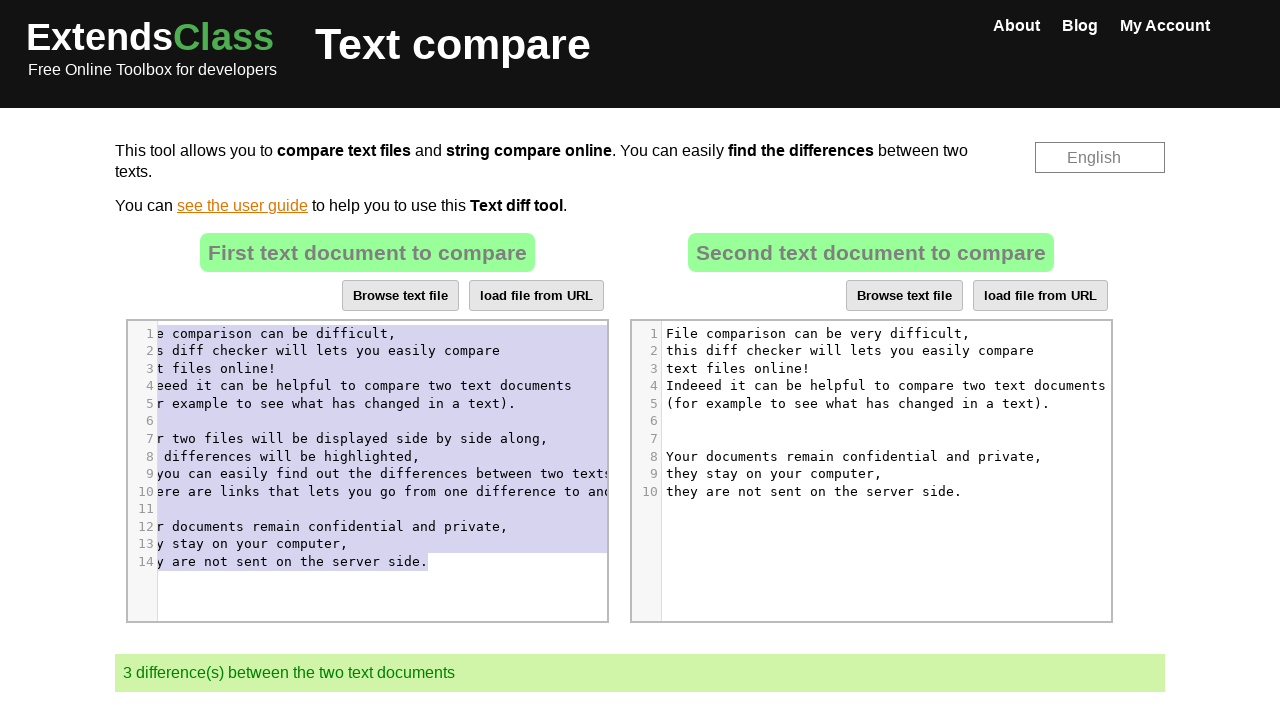

Waited 2 seconds for copy action to complete
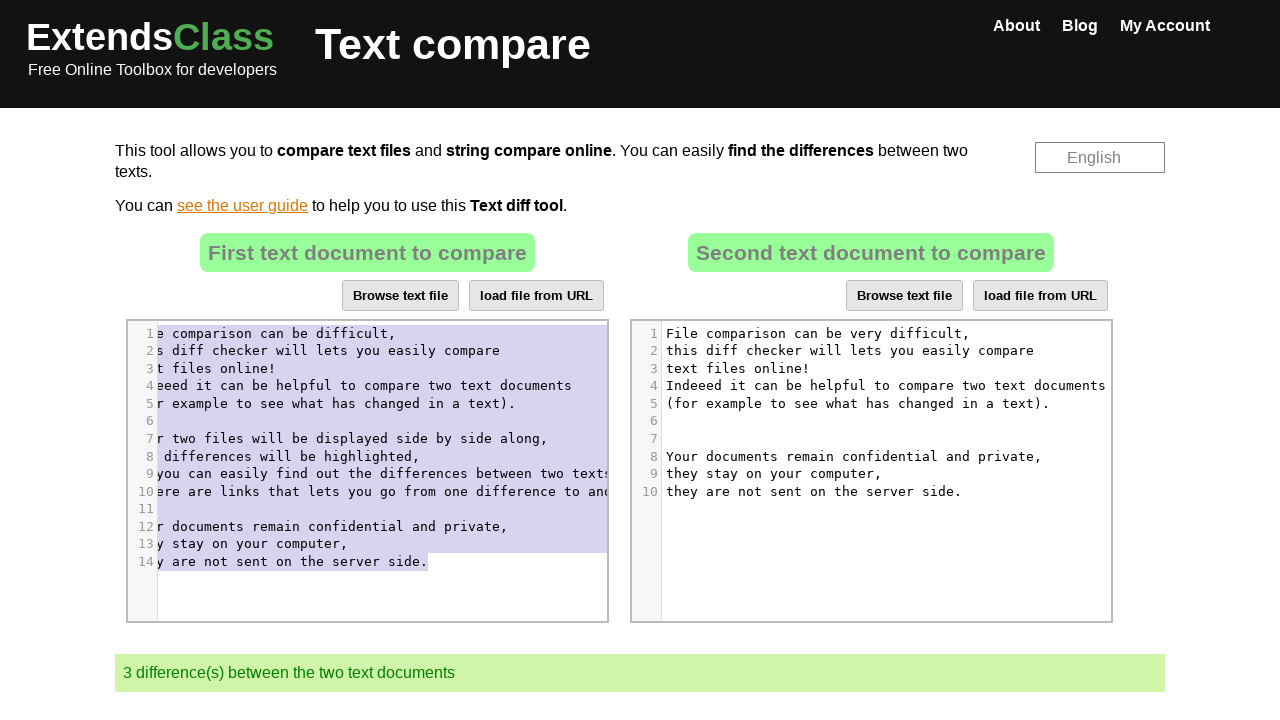

Located second text editor
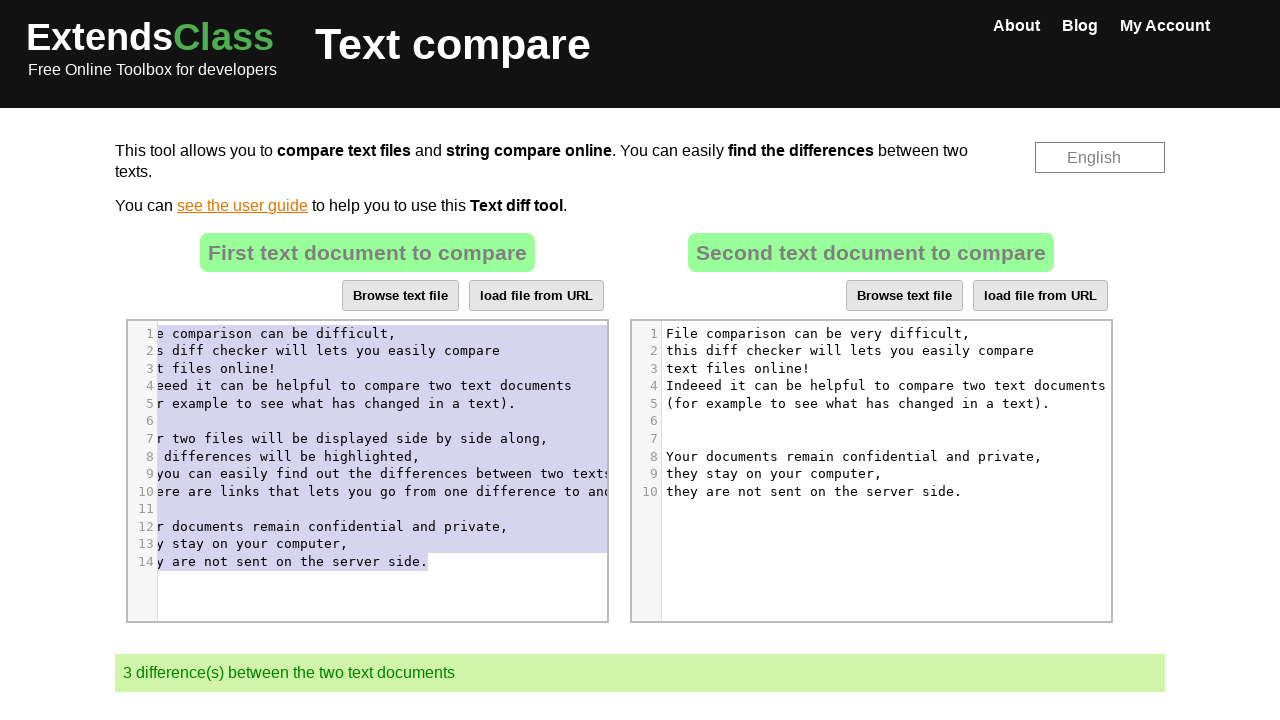

Clicked on second text editor at (886, 386) on xpath=//*[@id="dropZone2"]/div[2]/div/div[6]/div[1]/div/div/div/div[5]/div[4]/pr
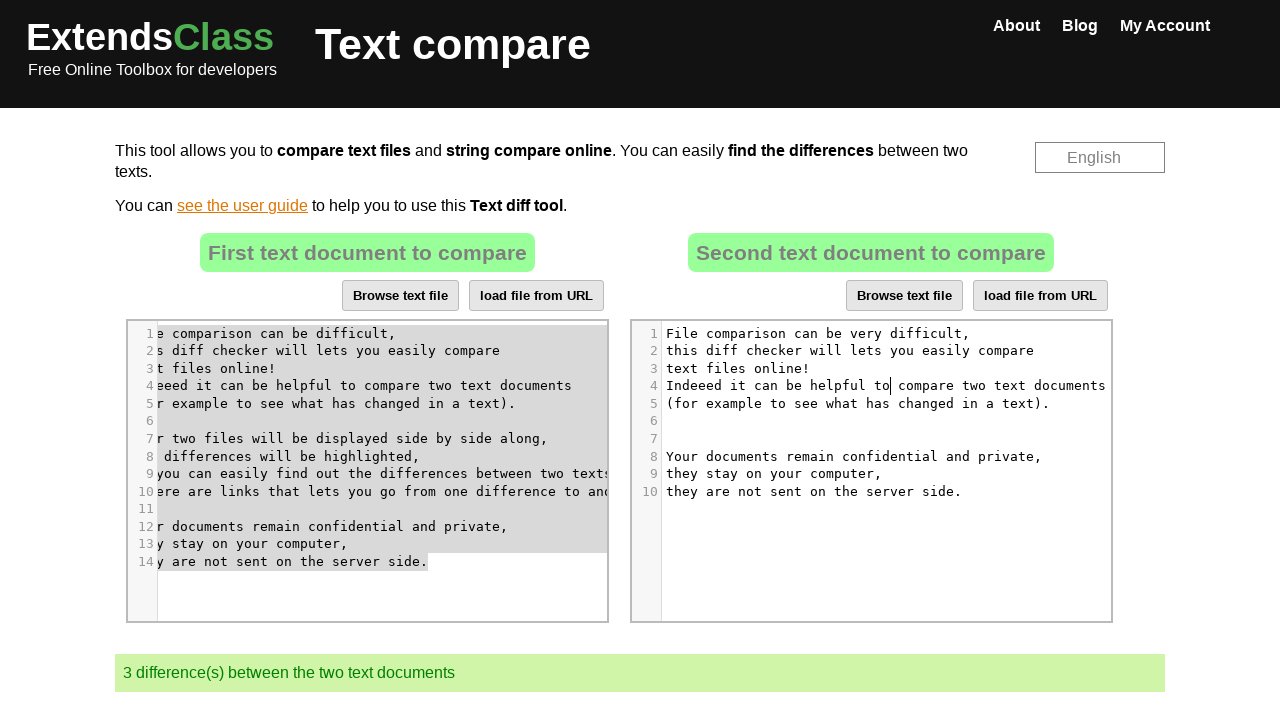

Pressed Ctrl+A to select all text in second editor
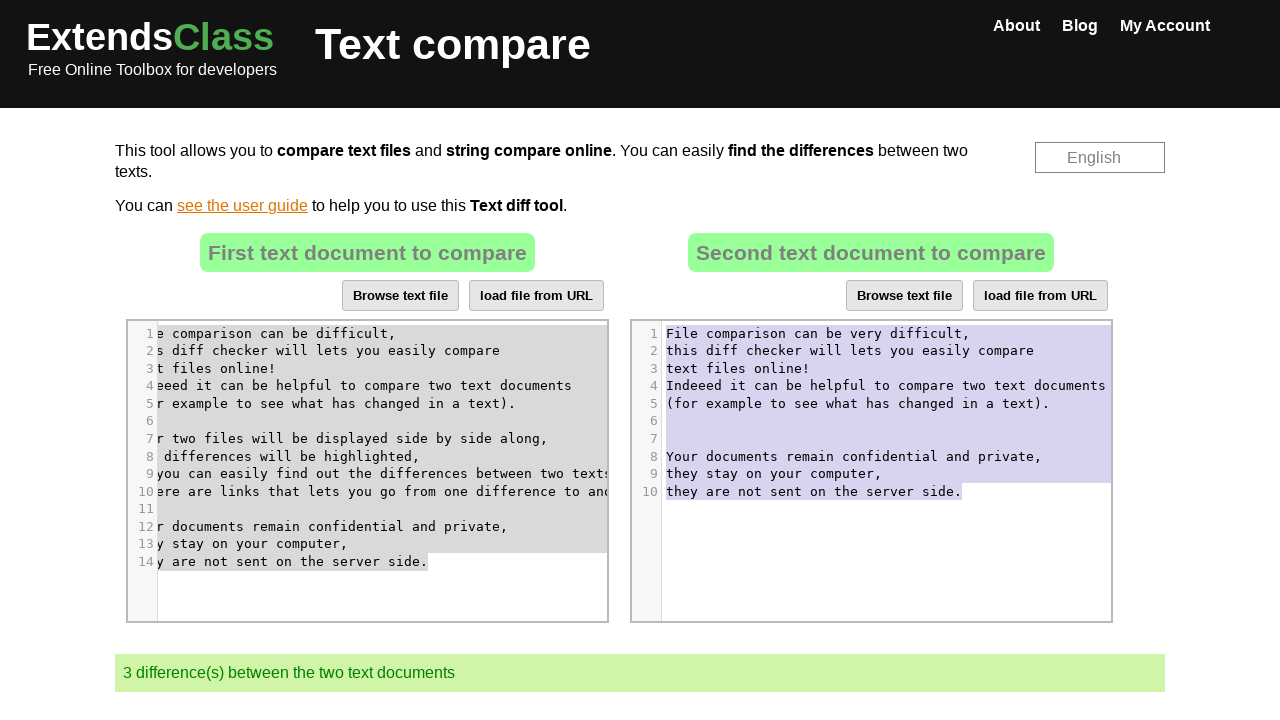

Pressed Ctrl+V to paste copied text into second editor
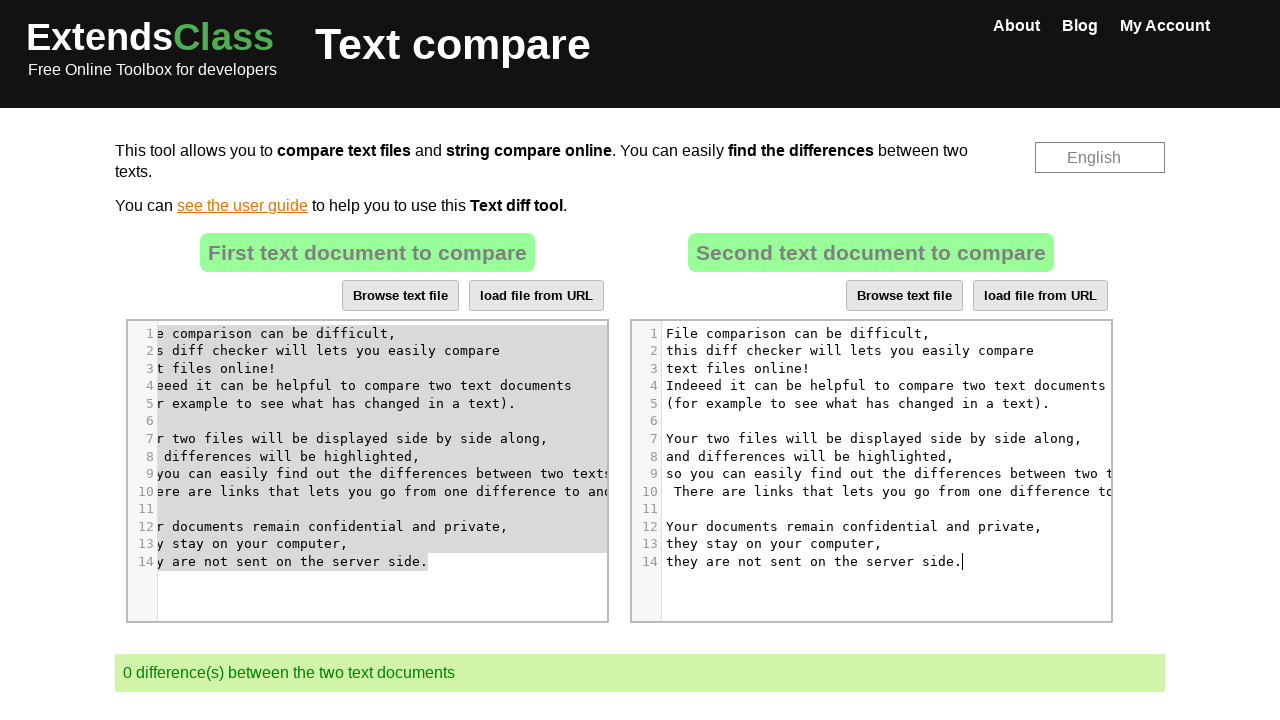

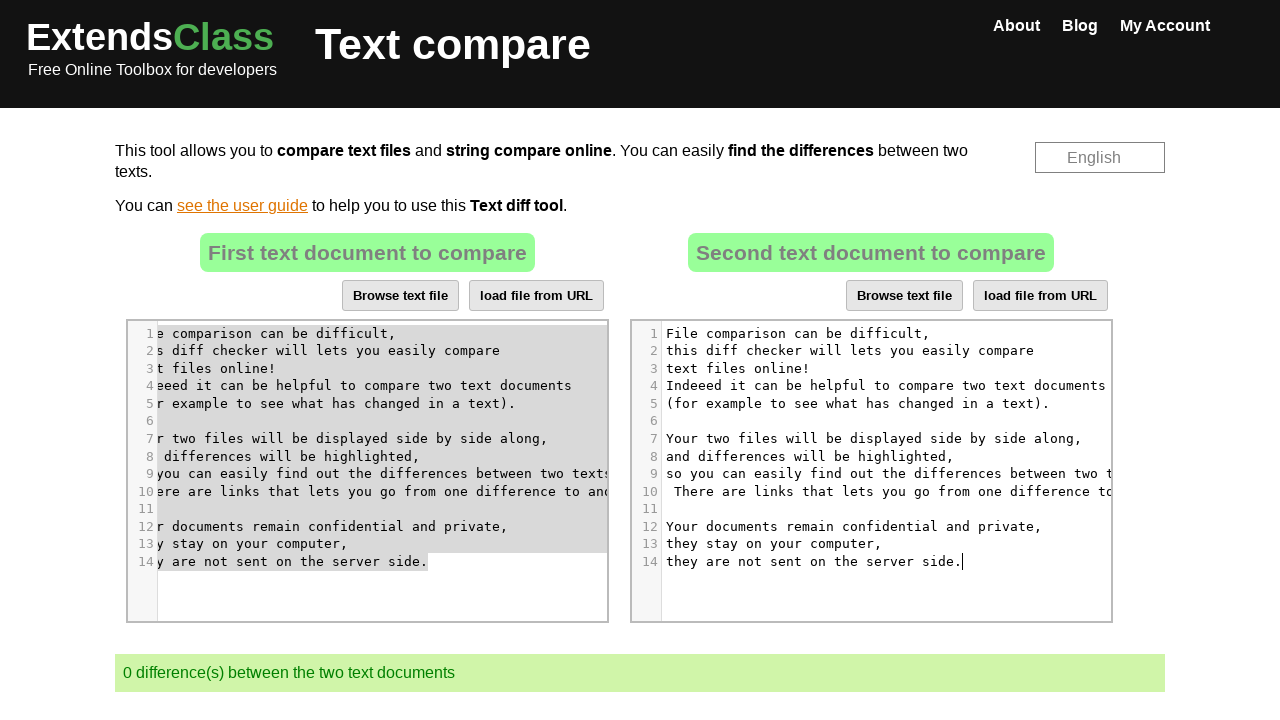